Tests a text box form by filling in full name, email, current address, and permanent address fields, then submitting and verifying the output displays the entered values.

Starting URL: https://demoqa.com/text-box

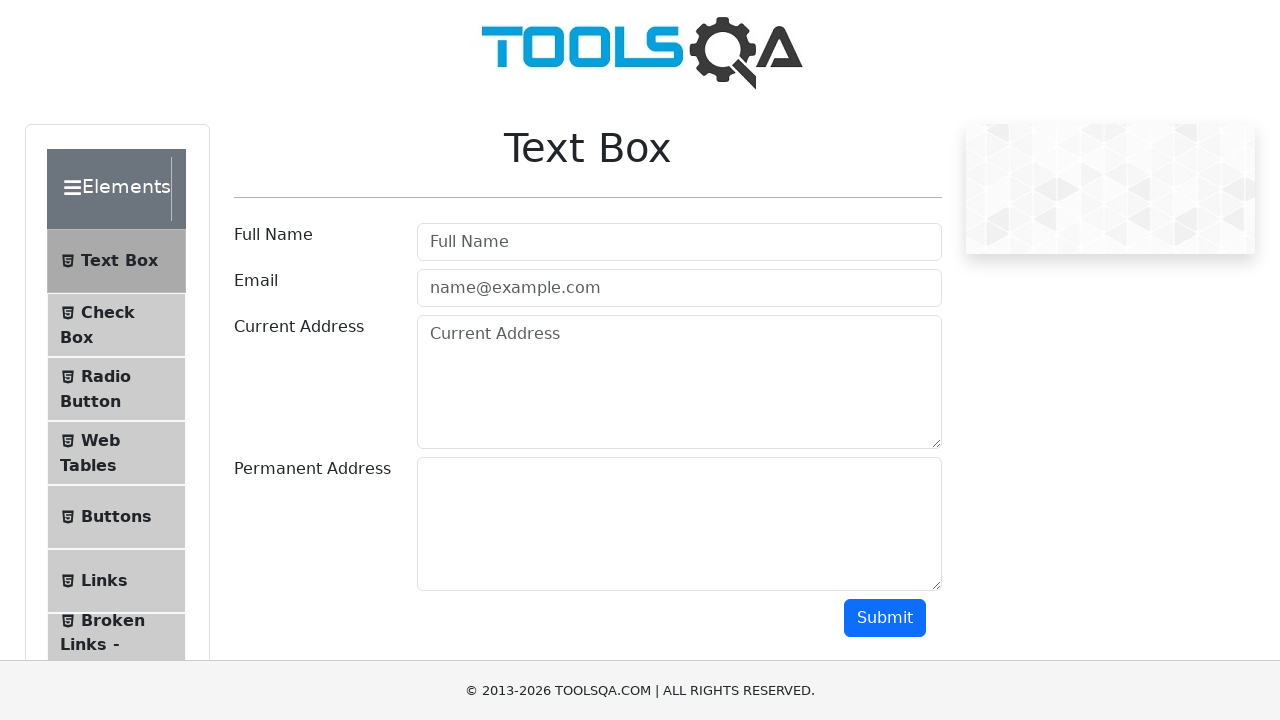

Filled full name field with 'John Anderson' on #userName
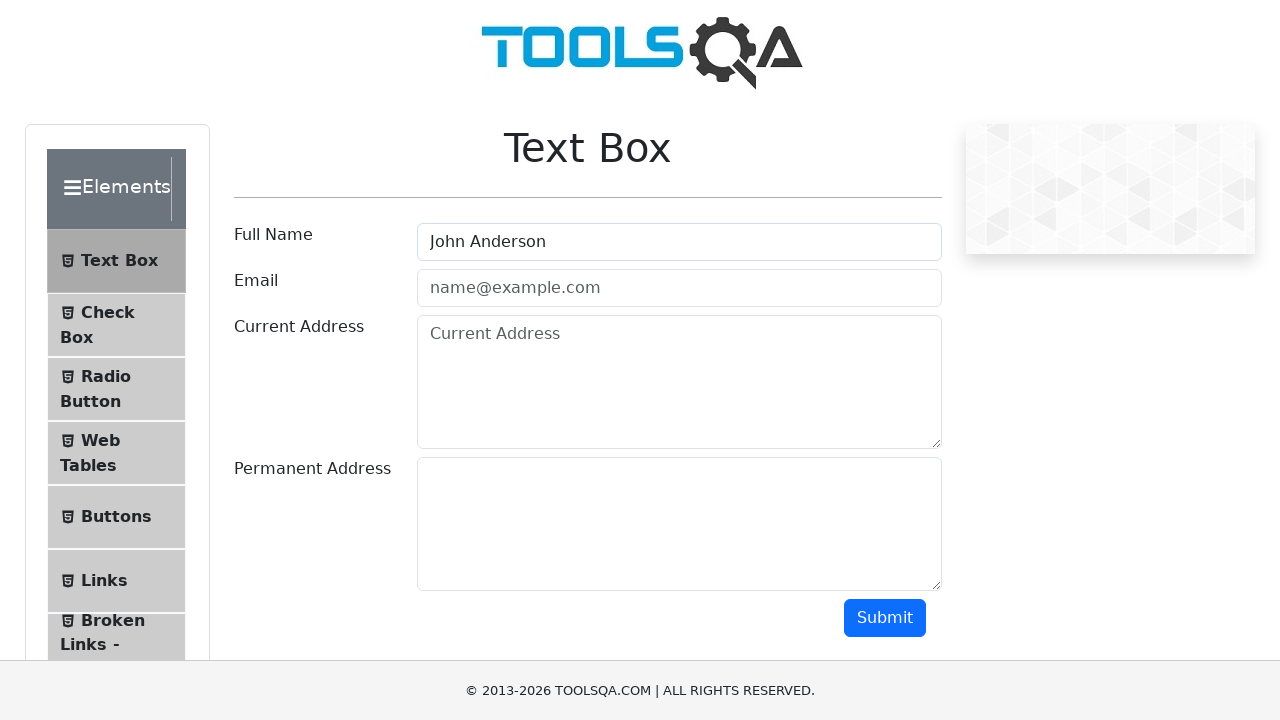

Filled email field with 'john.anderson@example.com' on #userEmail
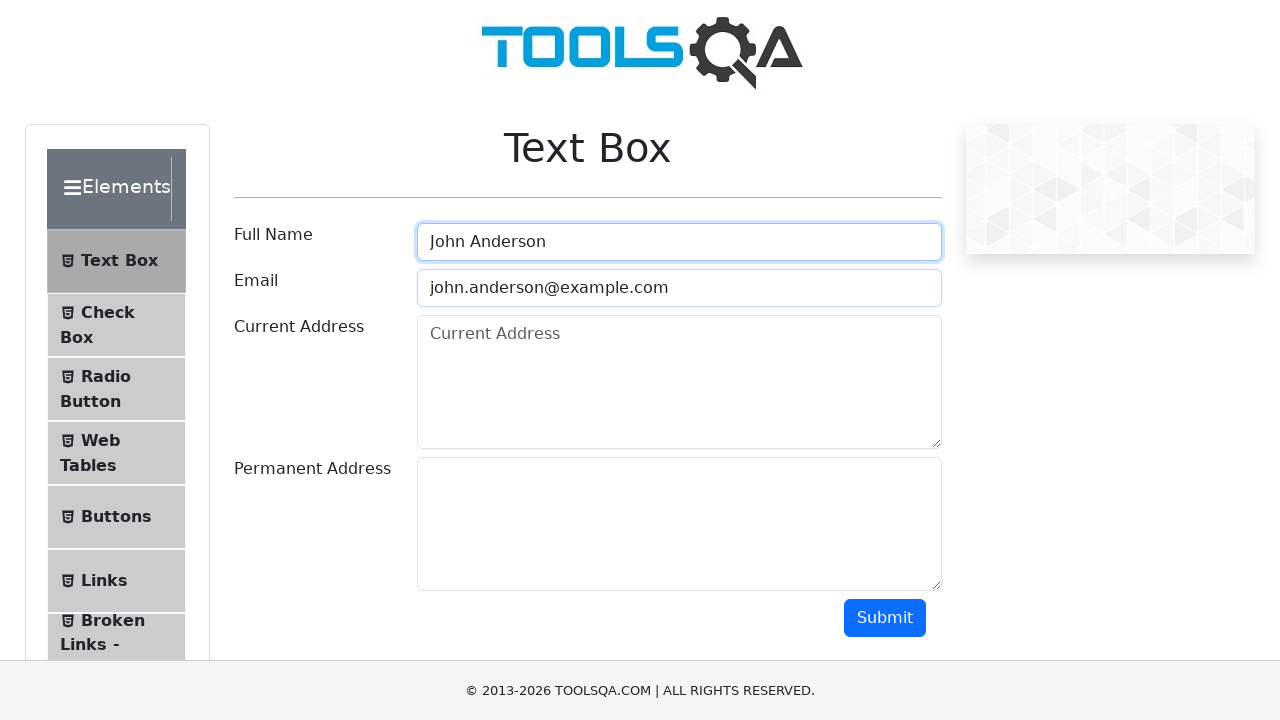

Filled current address field with '123 Main Street, Apt 4B' on #currentAddress
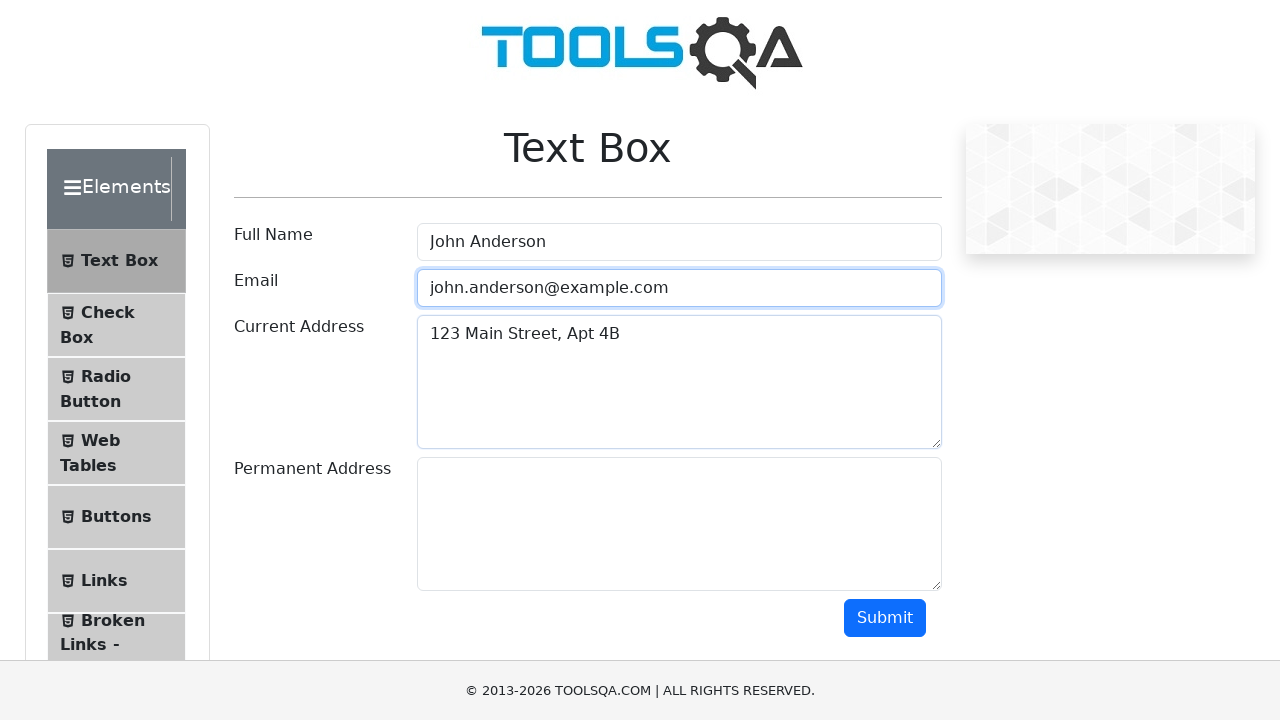

Filled permanent address field with '456 Oak Avenue, Suite 100' on #permanentAddress
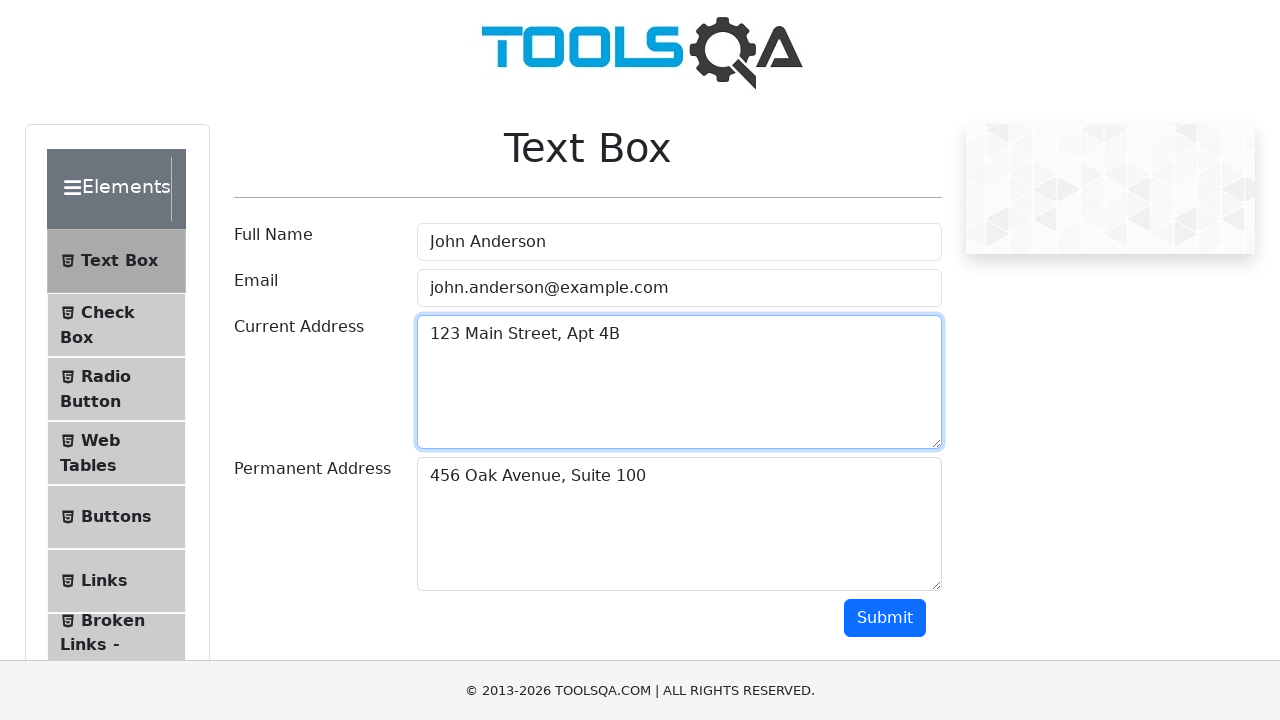

Scrolled down 200px to reveal submit button
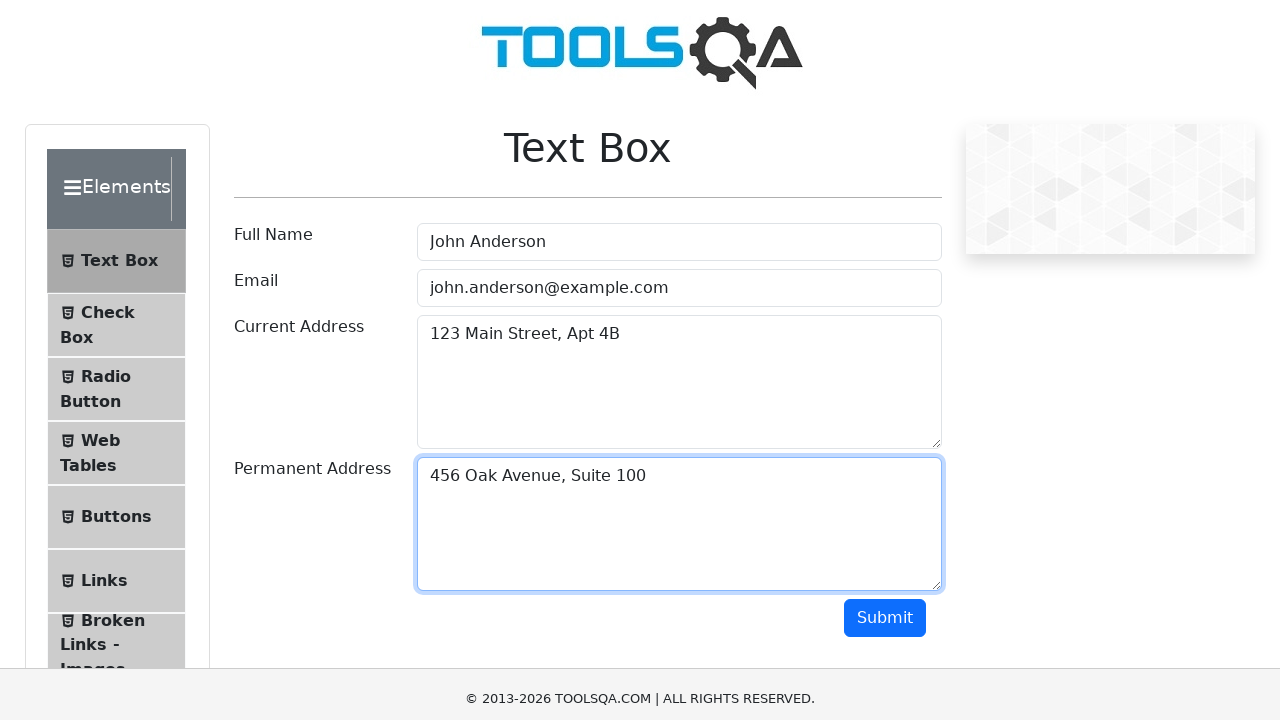

Clicked submit button to submit form at (885, 418) on #submit
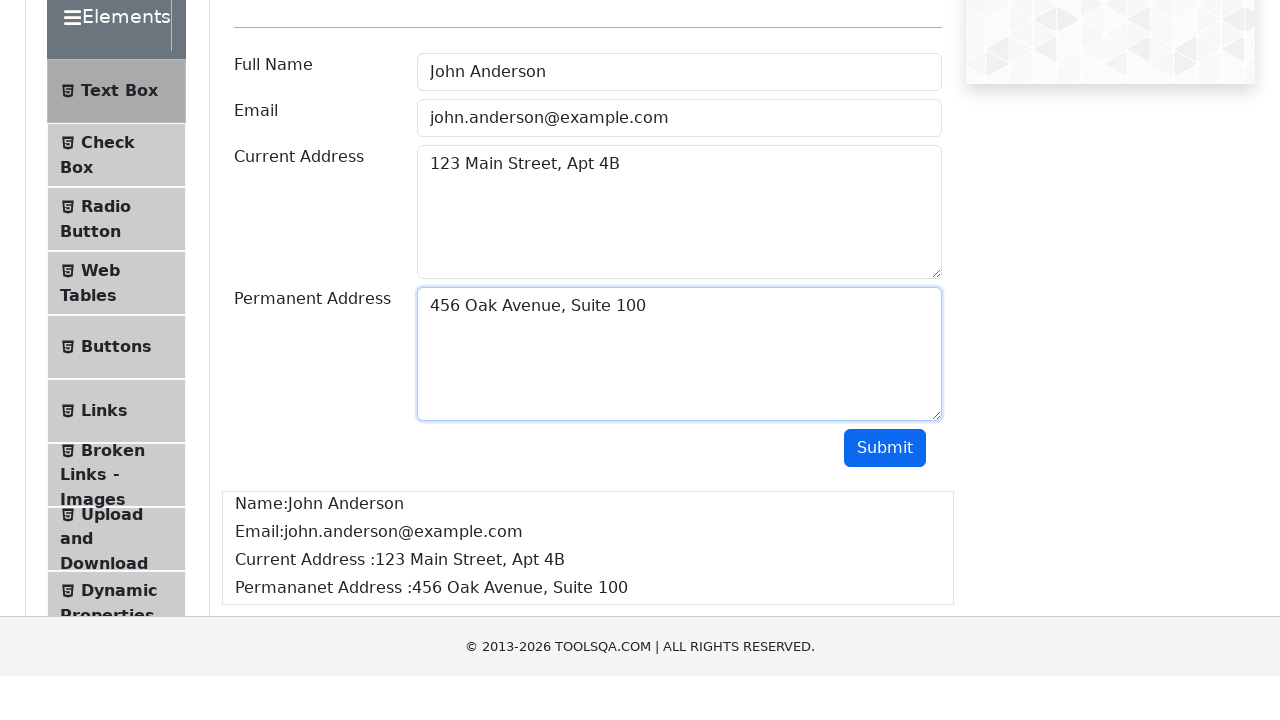

Output name field loaded and visible
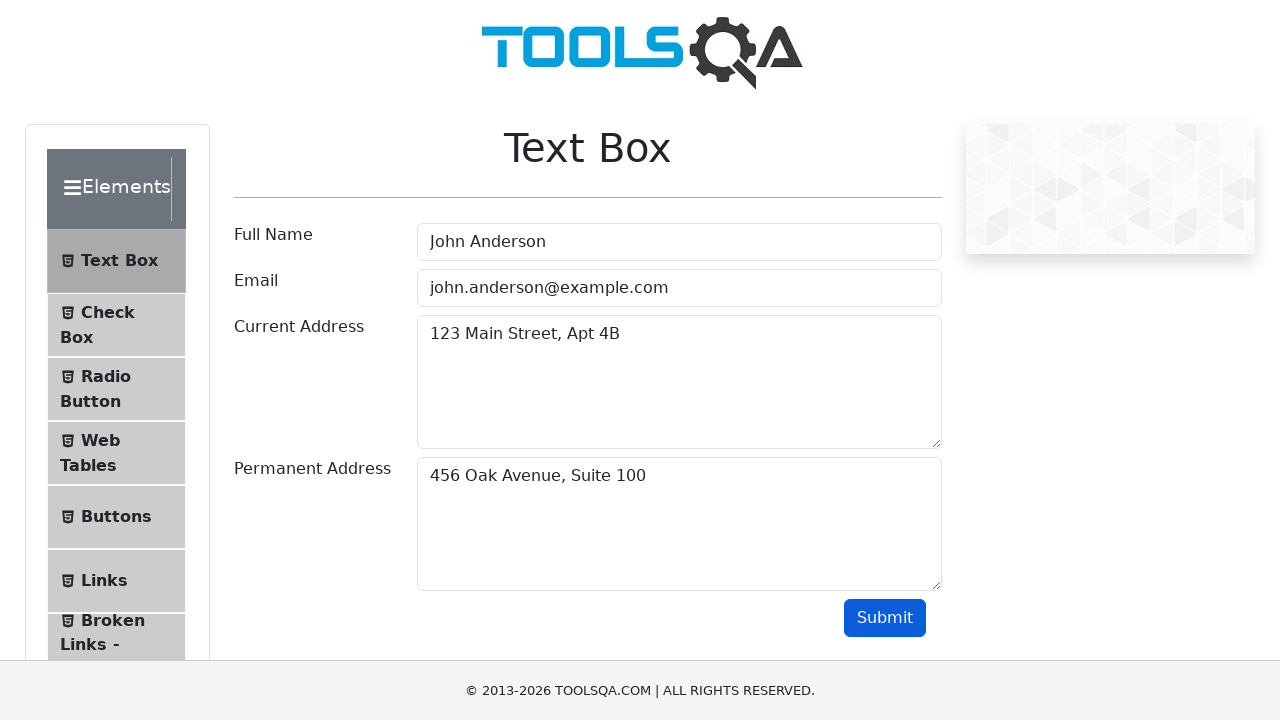

Output email field loaded and visible
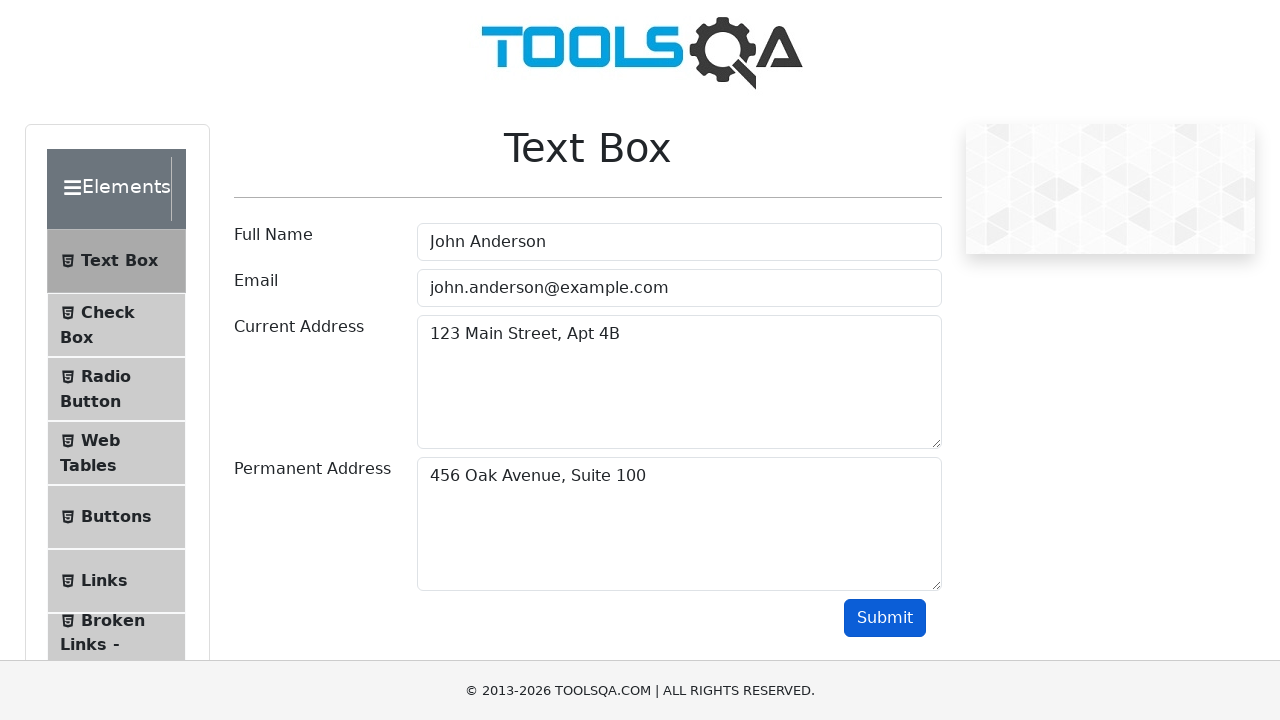

Output current address field loaded and visible
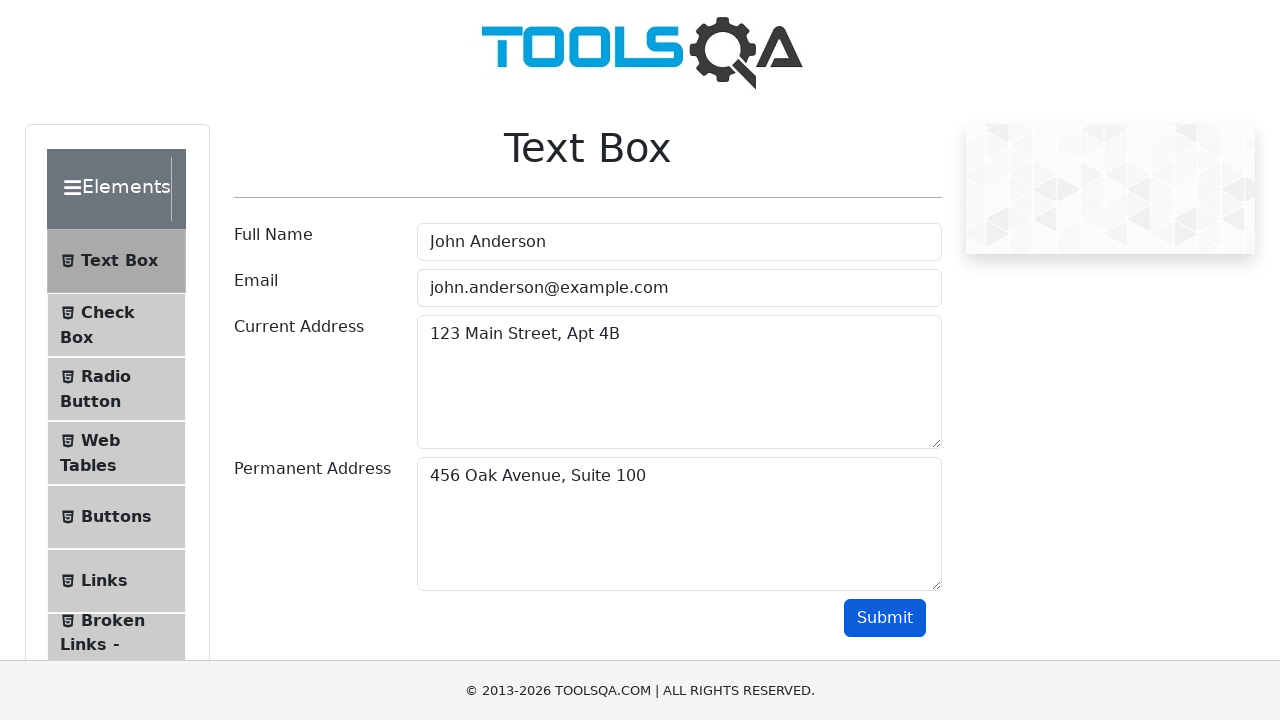

Output permanent address field loaded and visible
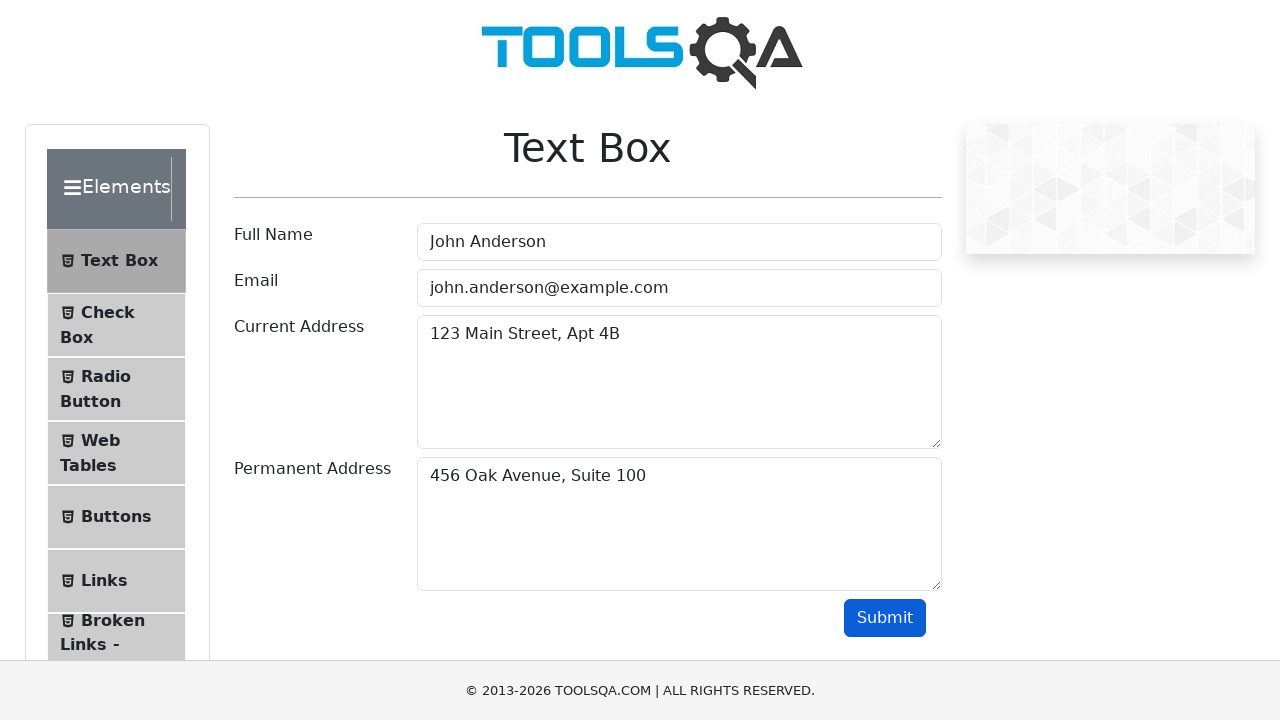

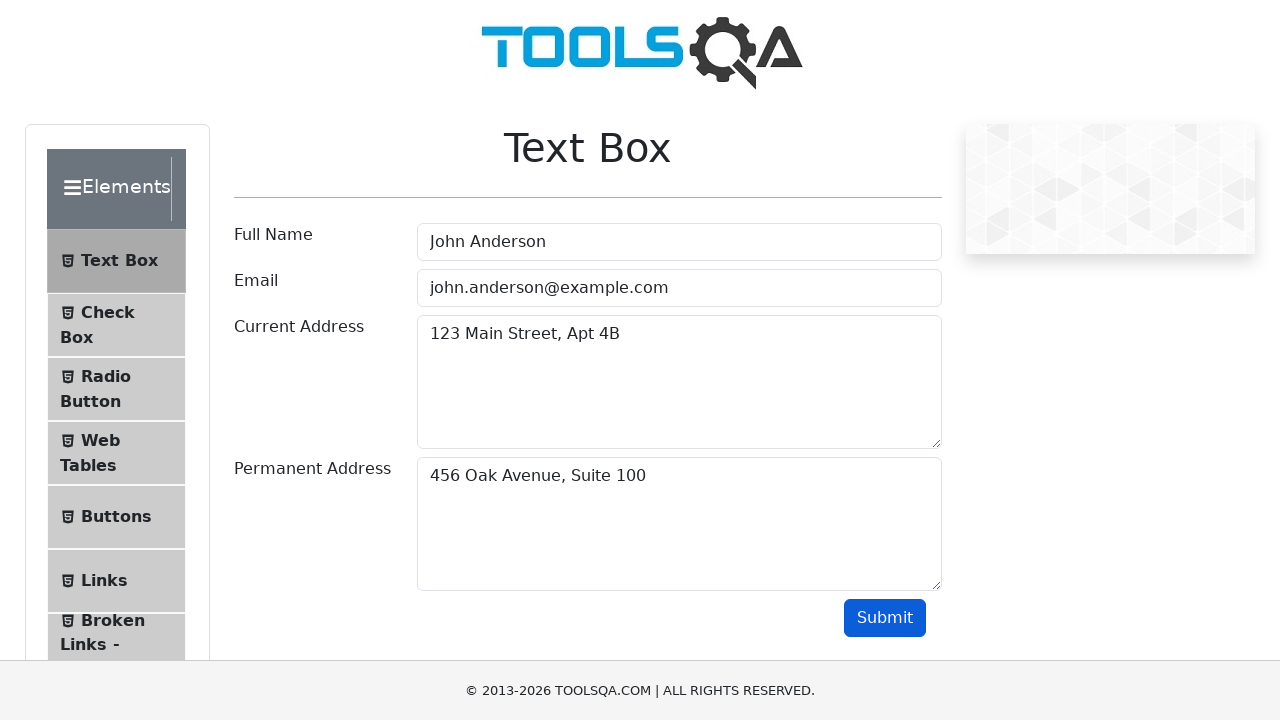